Tests calculator addition functionality by clicking number and operation buttons

Starting URL: https://only-testing-blog.blogspot.com/?fname=aravind&lname=v

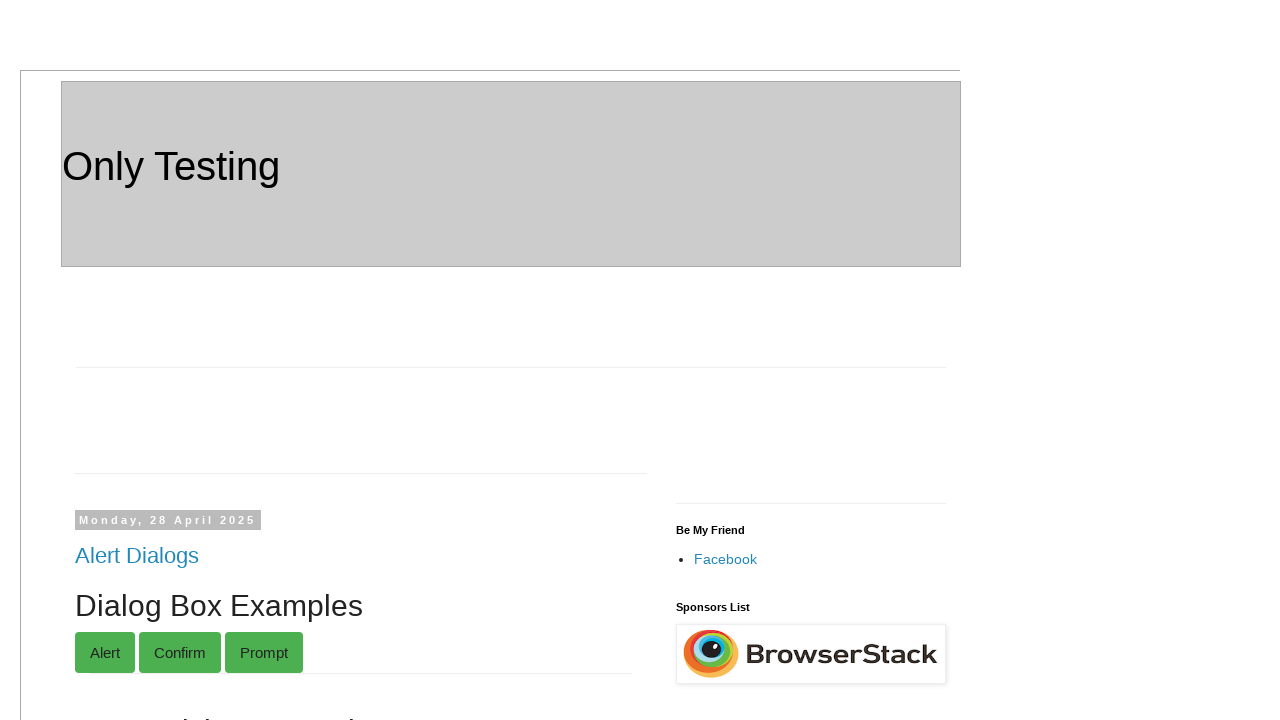

Clicked on Add link at (94, 361) on xpath=//a[.='Add']
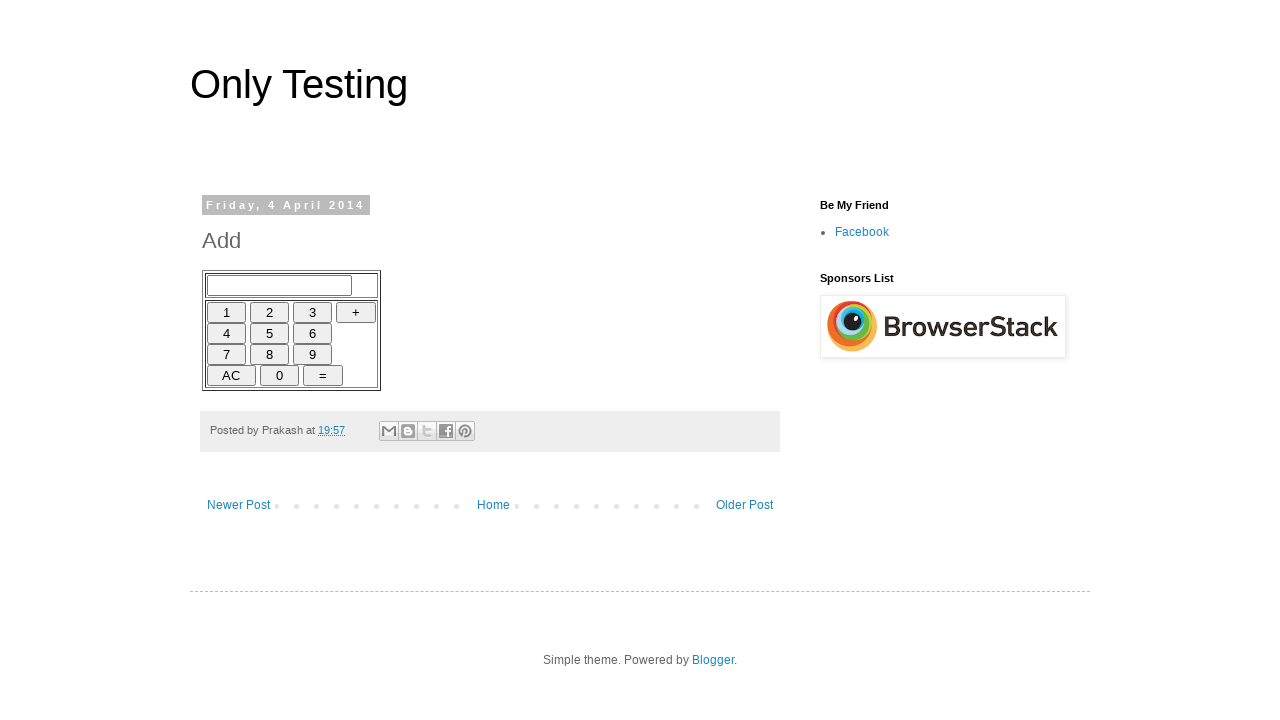

Clicked number 6 at (312, 333) on xpath=//input[@value='  6  ']
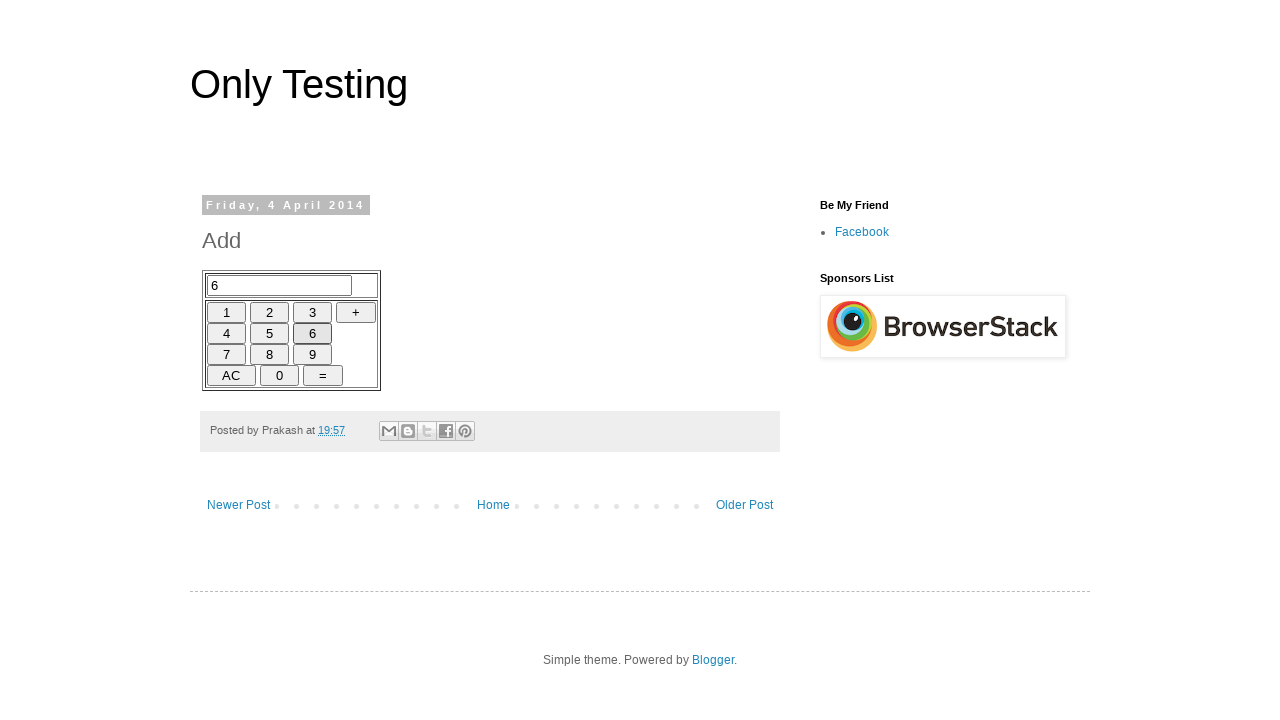

Clicked number 7 at (226, 354) on xpath=//input[@value='  7  ']
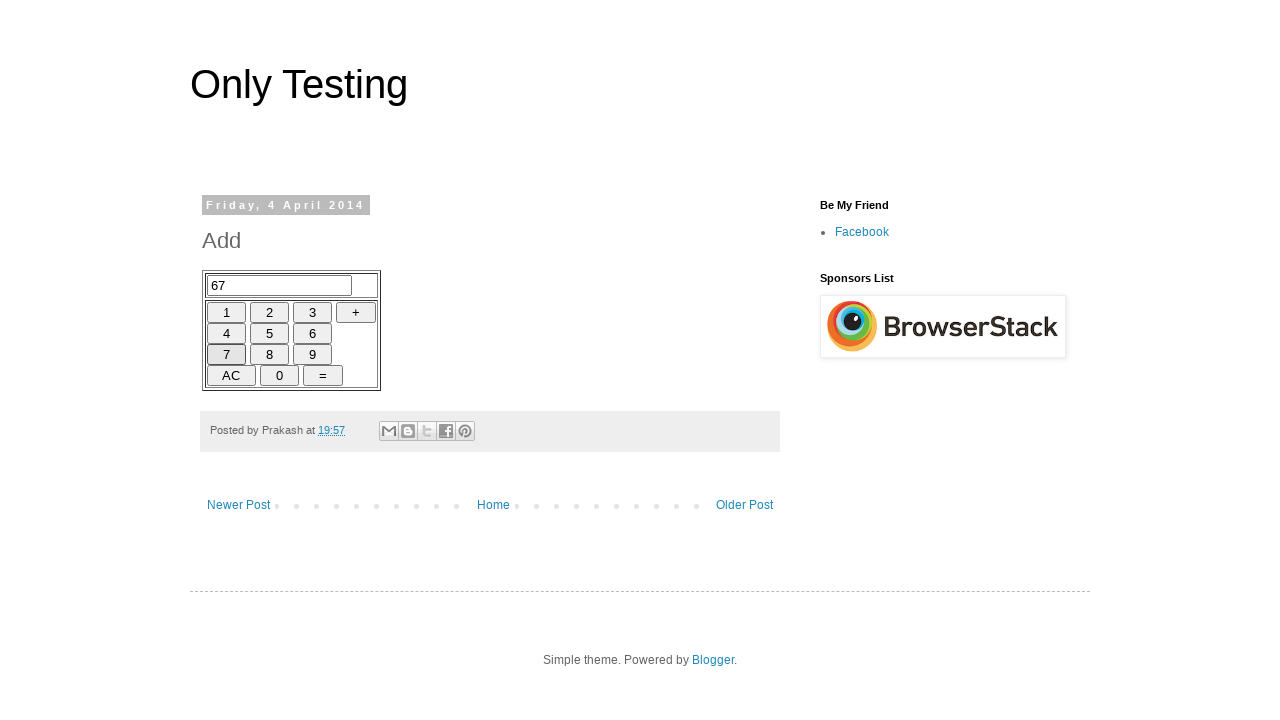

Clicked addition operator at (356, 312) on xpath=//input[@value='  +  ']
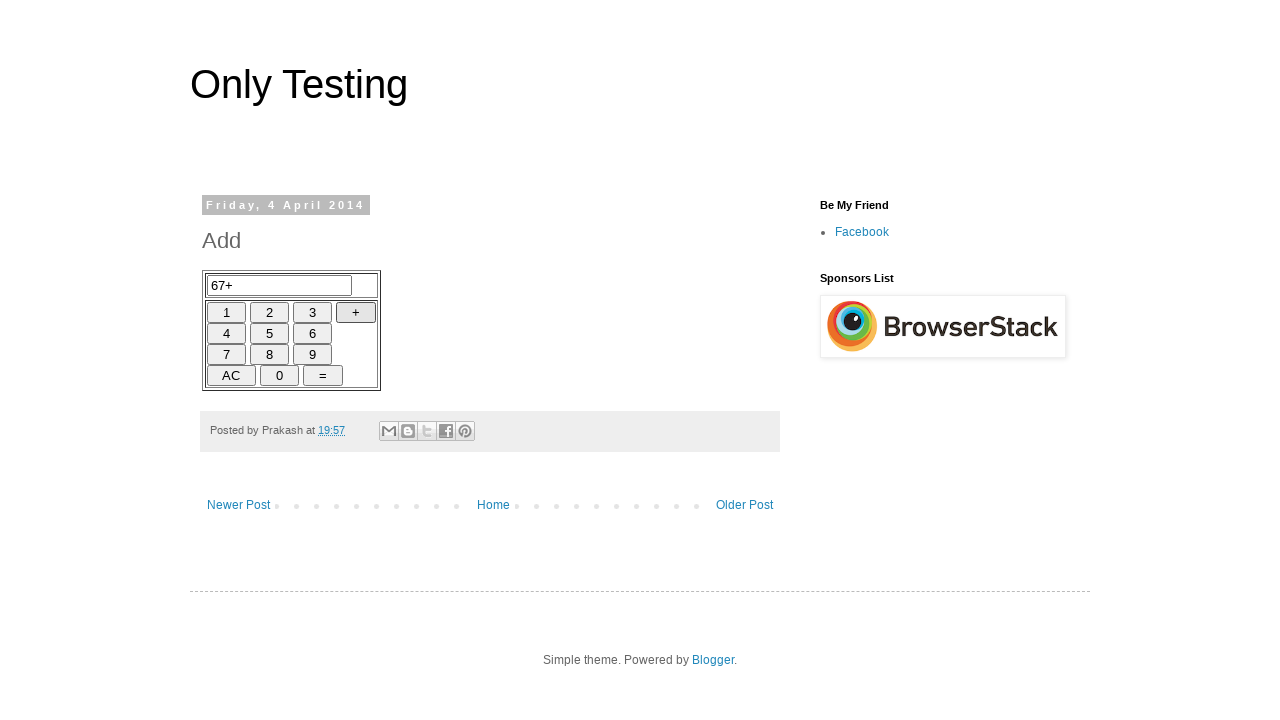

Clicked number 6 at (312, 333) on xpath=//input[@value='  6  ']
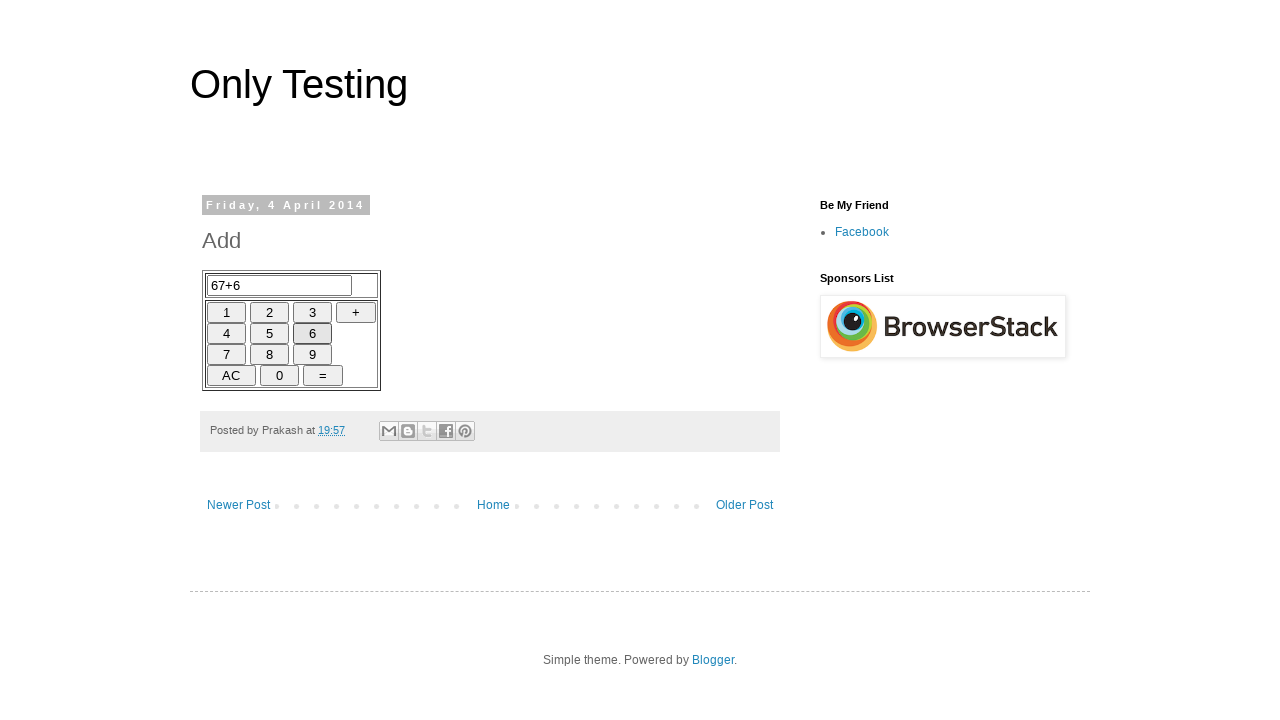

Clicked equals button to calculate result at (323, 375) on xpath=//input[@value='  =  ']
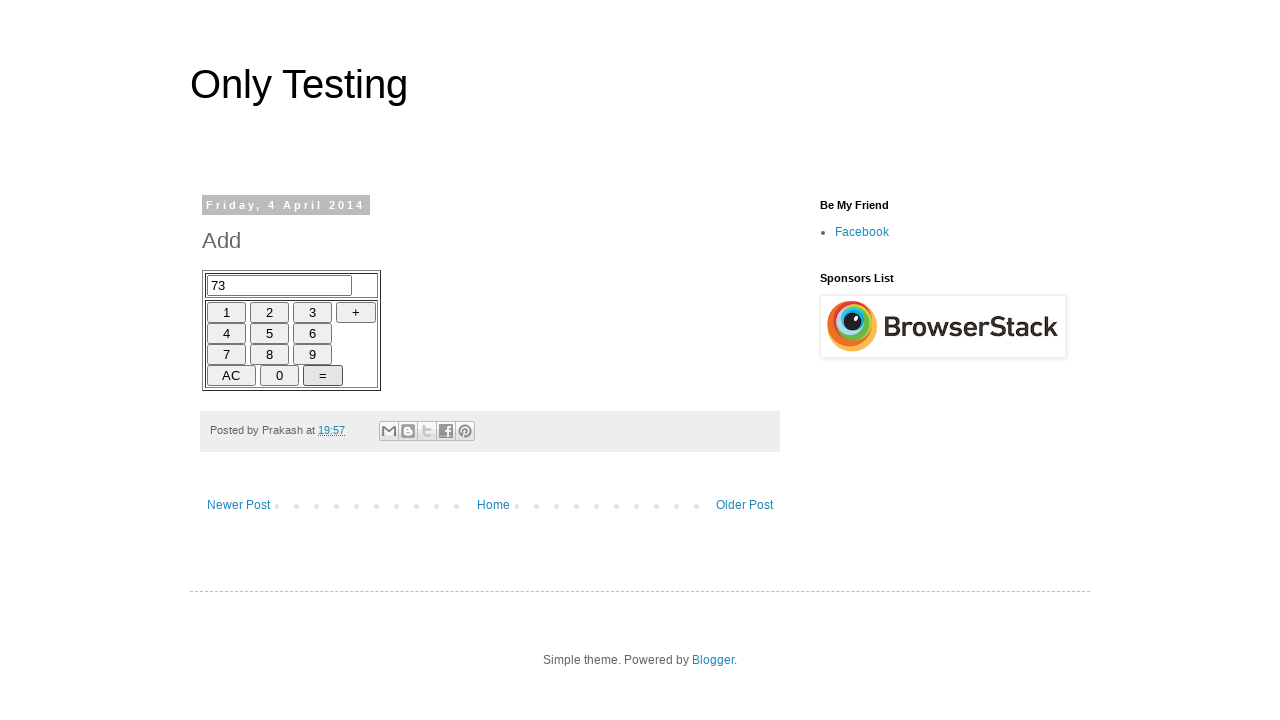

Clicked AC button to clear calculator at (232, 375) on xpath=//input[@value='  AC  ']
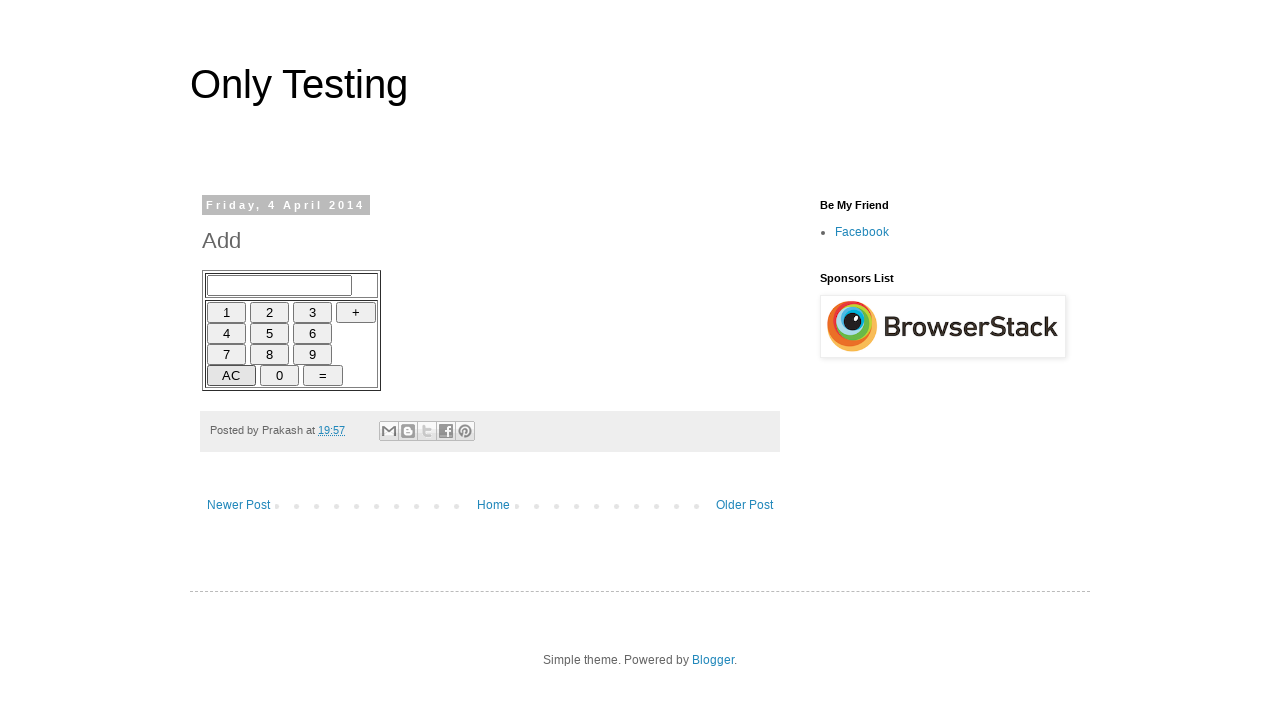

Clicked on Home button at (493, 505) on xpath=//a[.='Home']
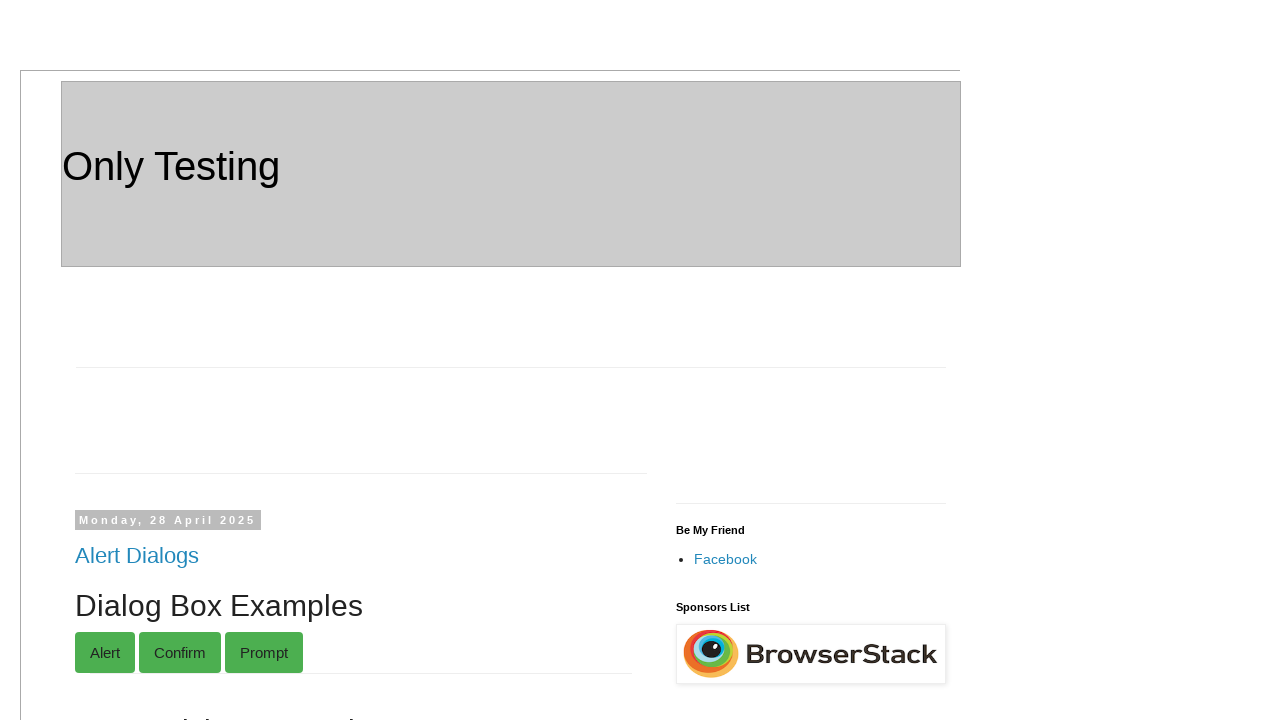

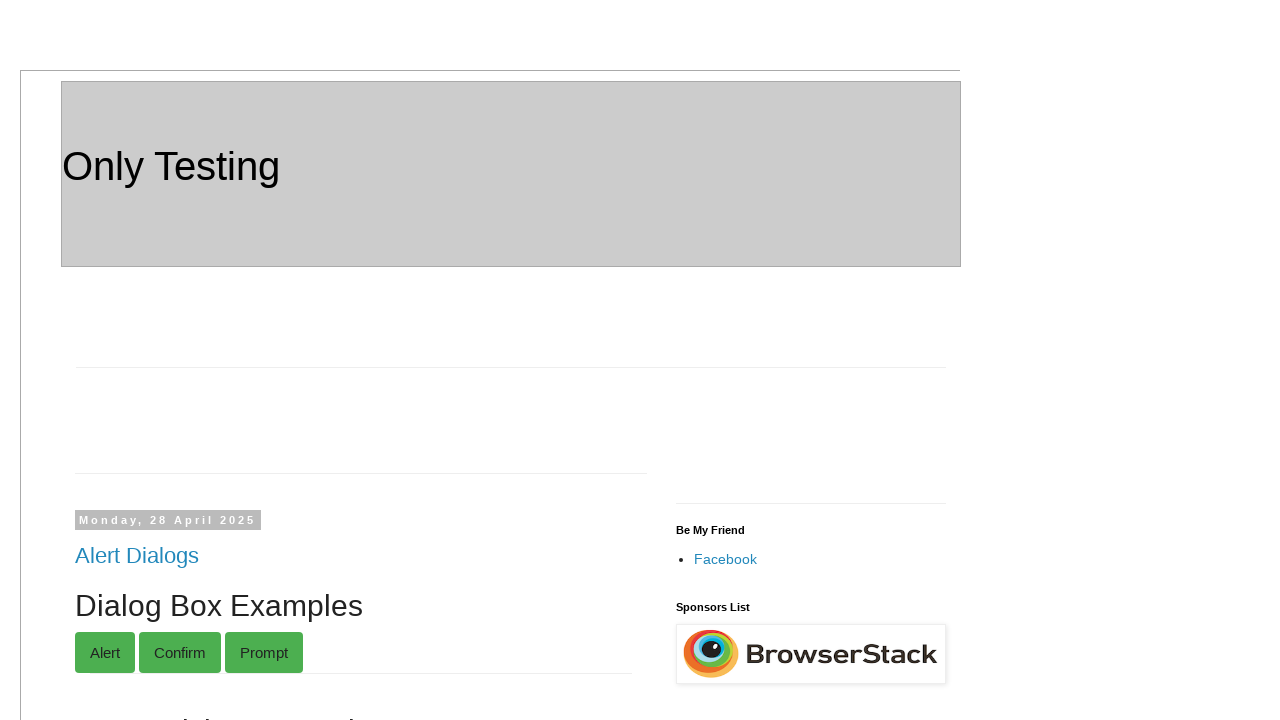